Tests the book review submission functionality by navigating to a book, clicking on reviews tab, rating it 5 stars, and submitting a review with comment, name and email

Starting URL: https://practice.automationtesting.in/

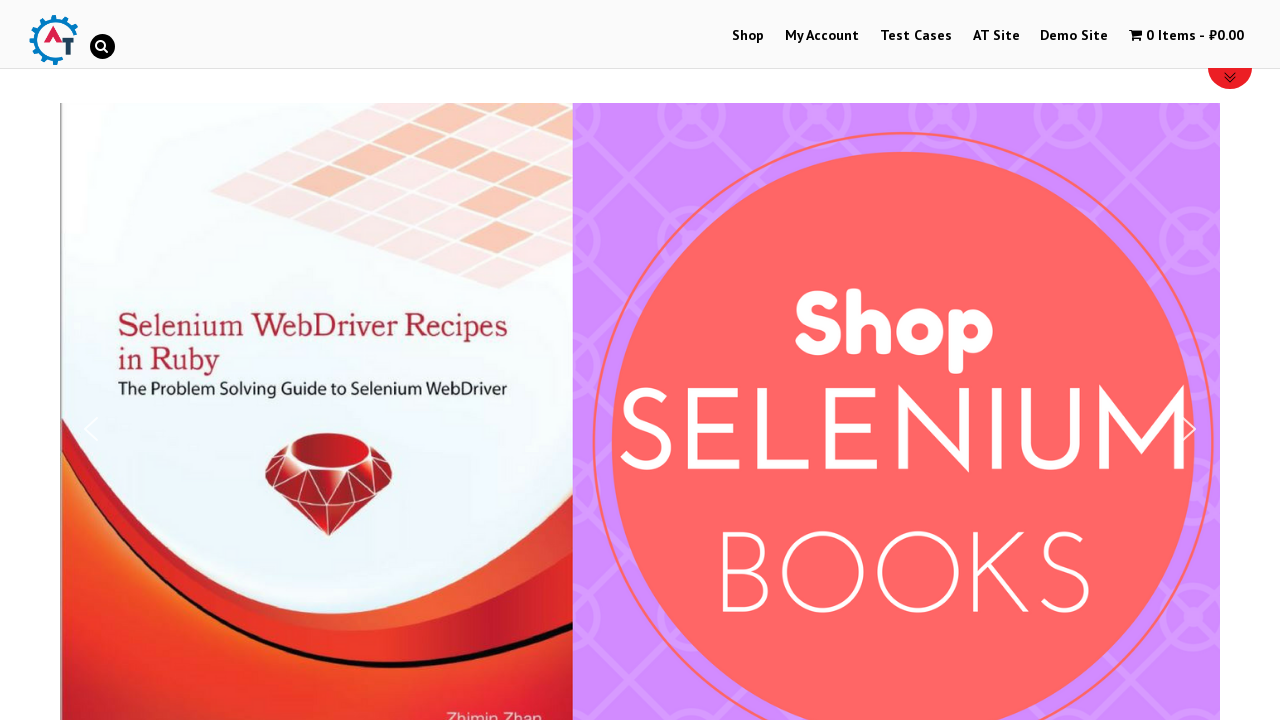

Scrolled down 600 pixels to view available books
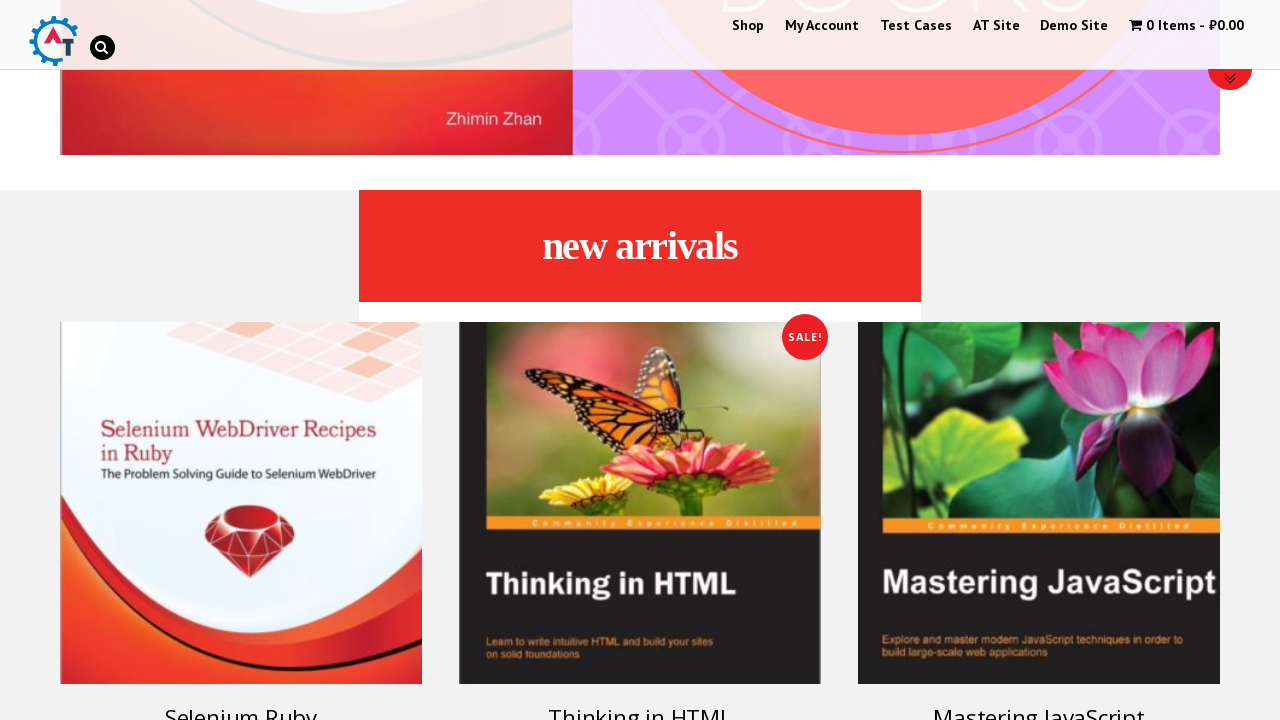

Clicked on Selenium Ruby book at (241, 702) on xpath=//h3[text()='Selenium Ruby']
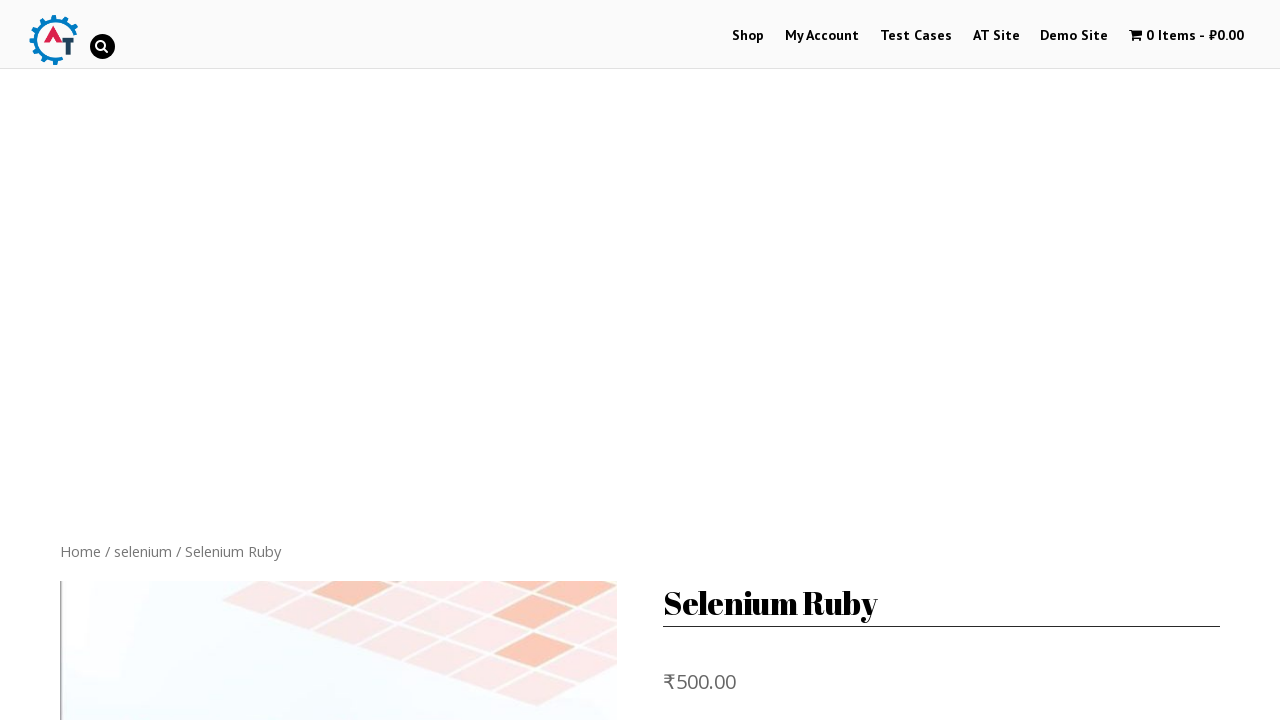

Clicked on Reviews tab at (309, 360) on .tabs.wc-tabs > li:nth-child(2) > a
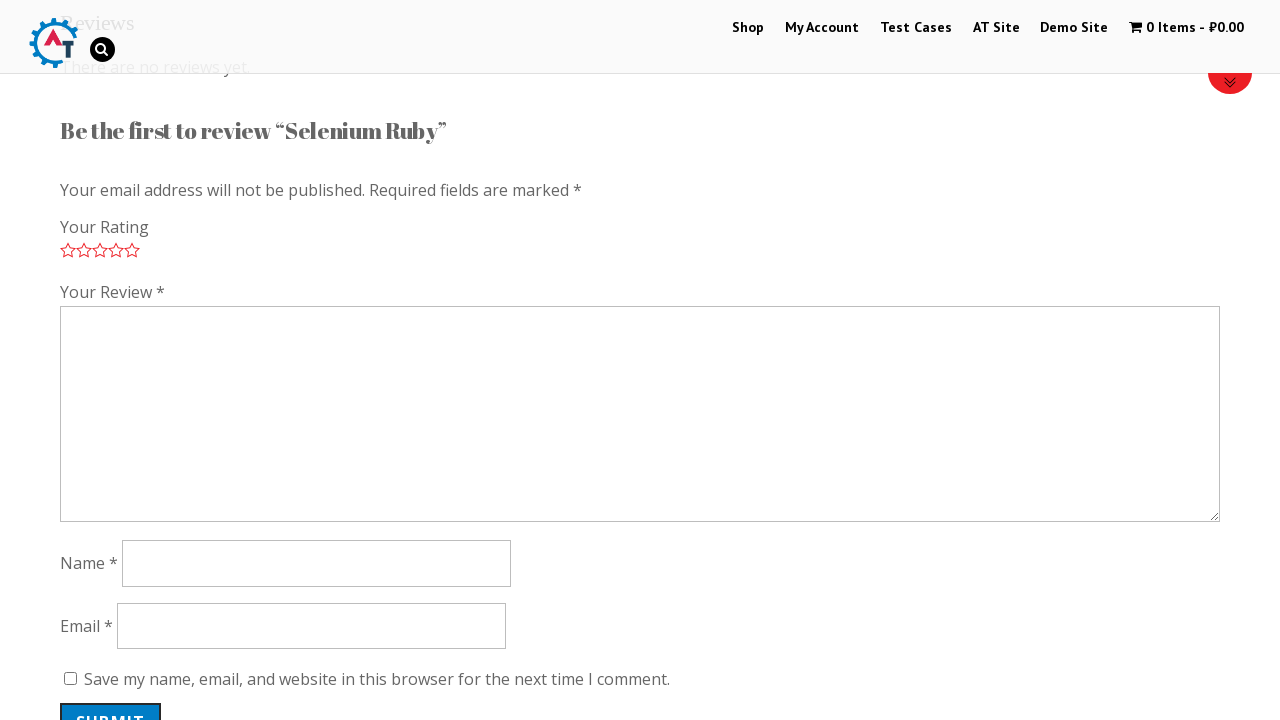

Clicked 5-star rating at (132, 250) on .star-5
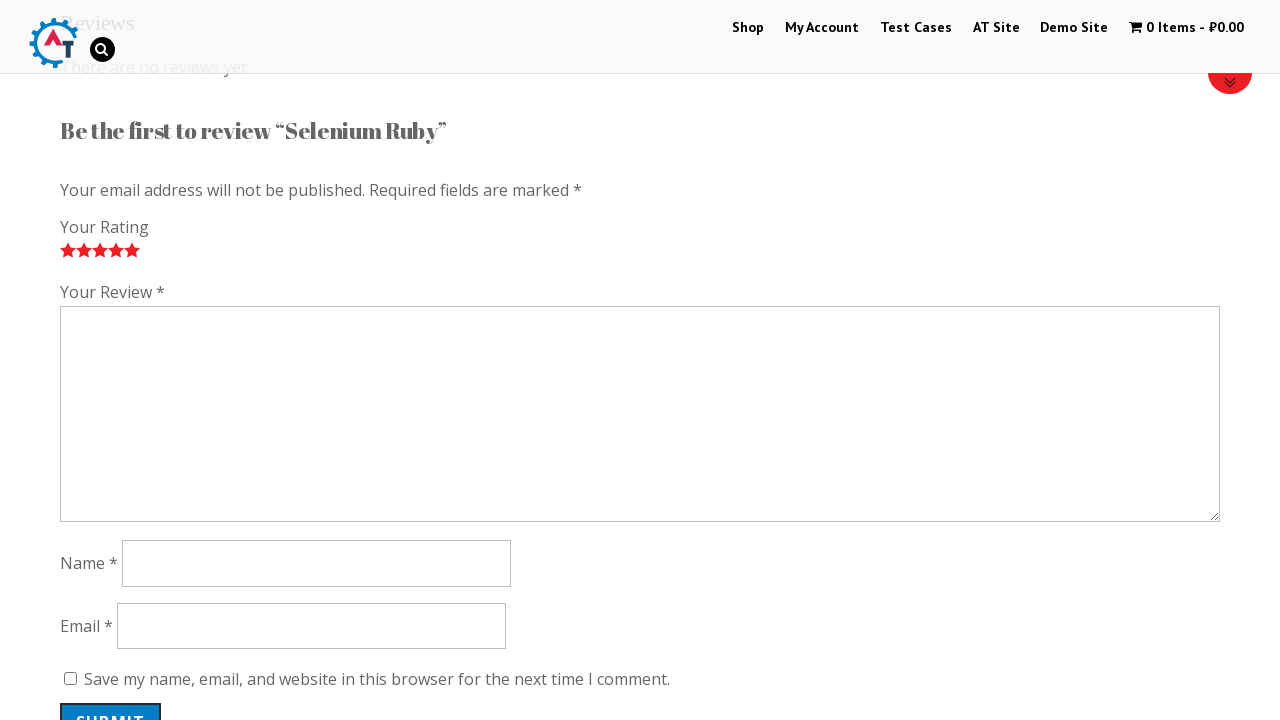

Filled review comment field with 'Nice book!' on #comment
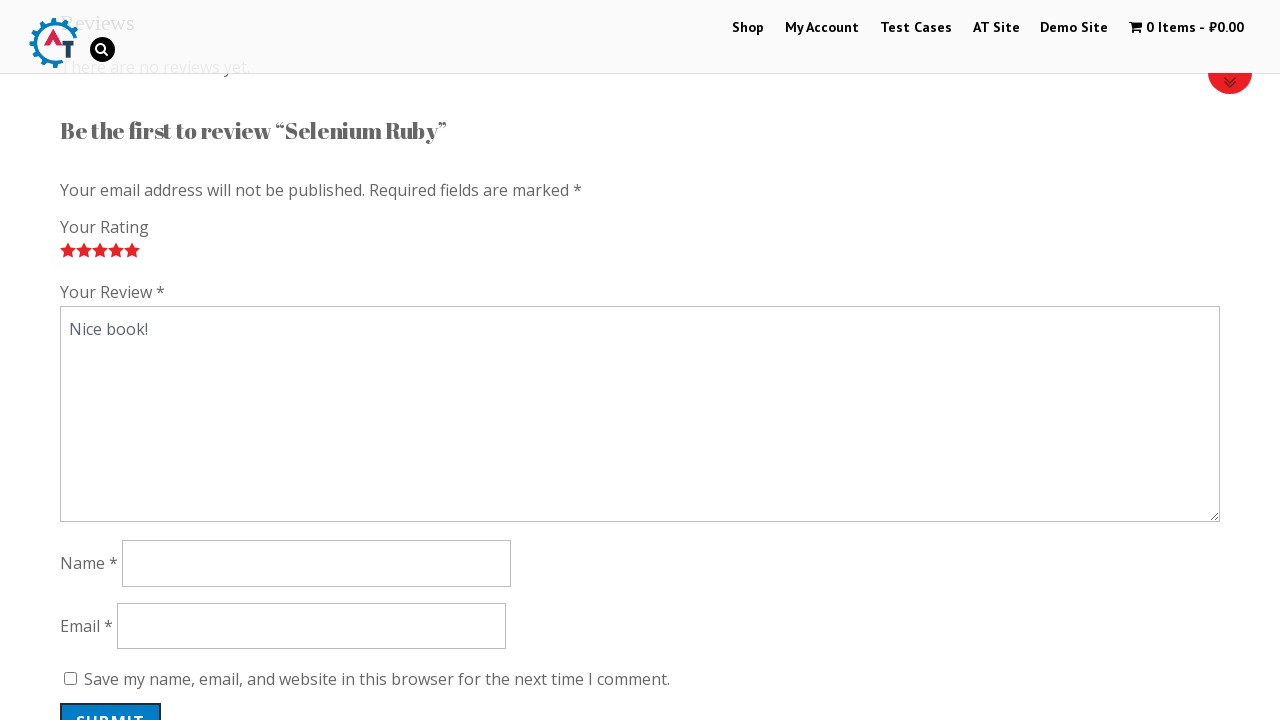

Filled reviewer name field with 'good man' on #author
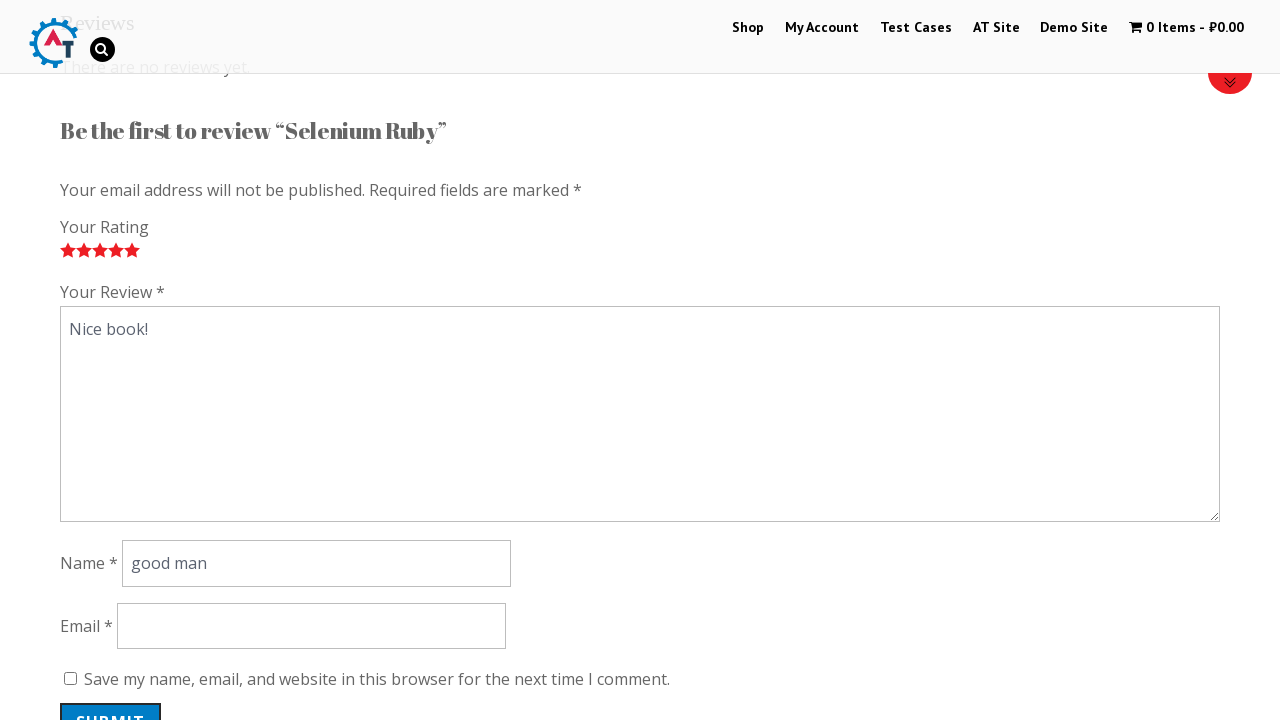

Filled reviewer email field with 'goodman@test.com' on #email
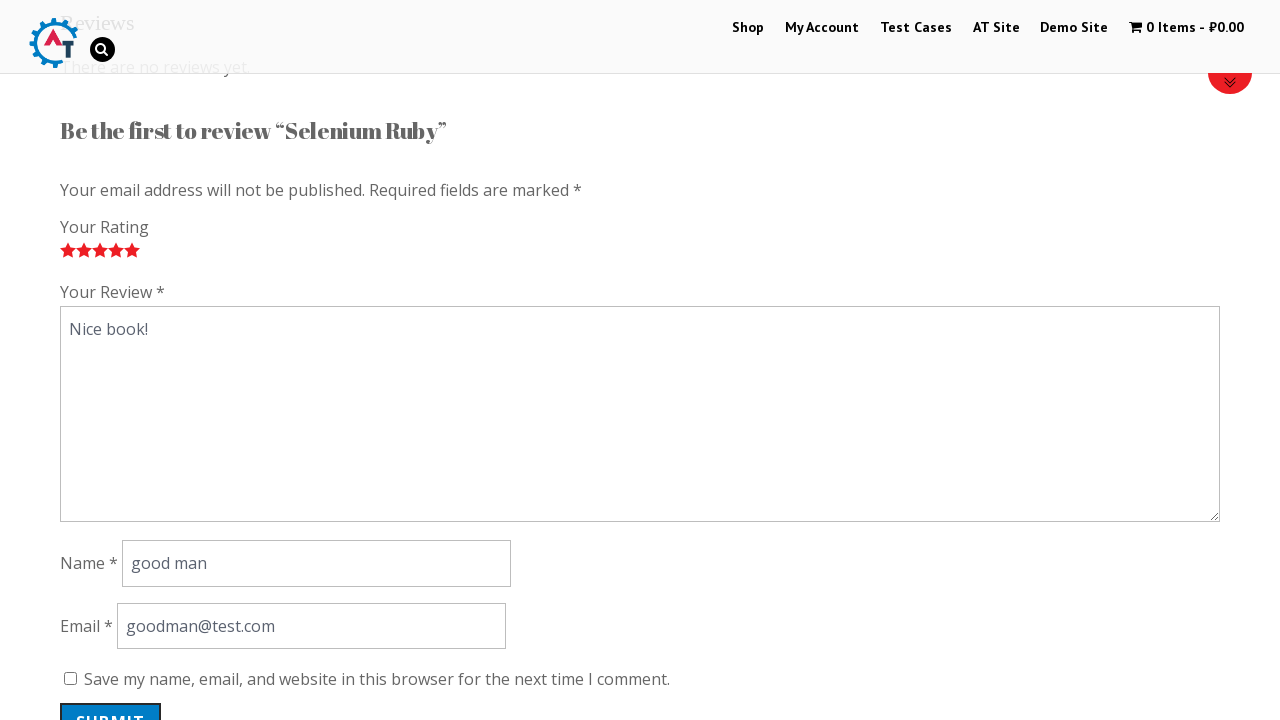

Clicked Submit button to post the review at (111, 700) on #submit
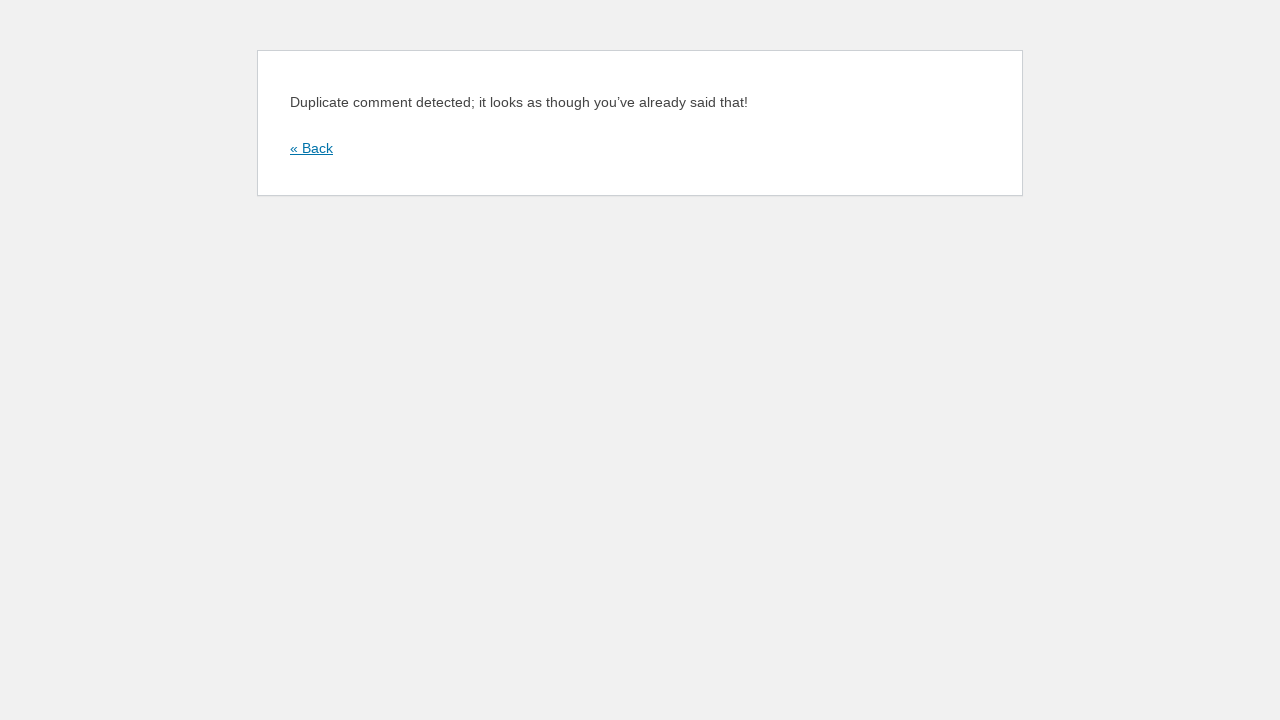

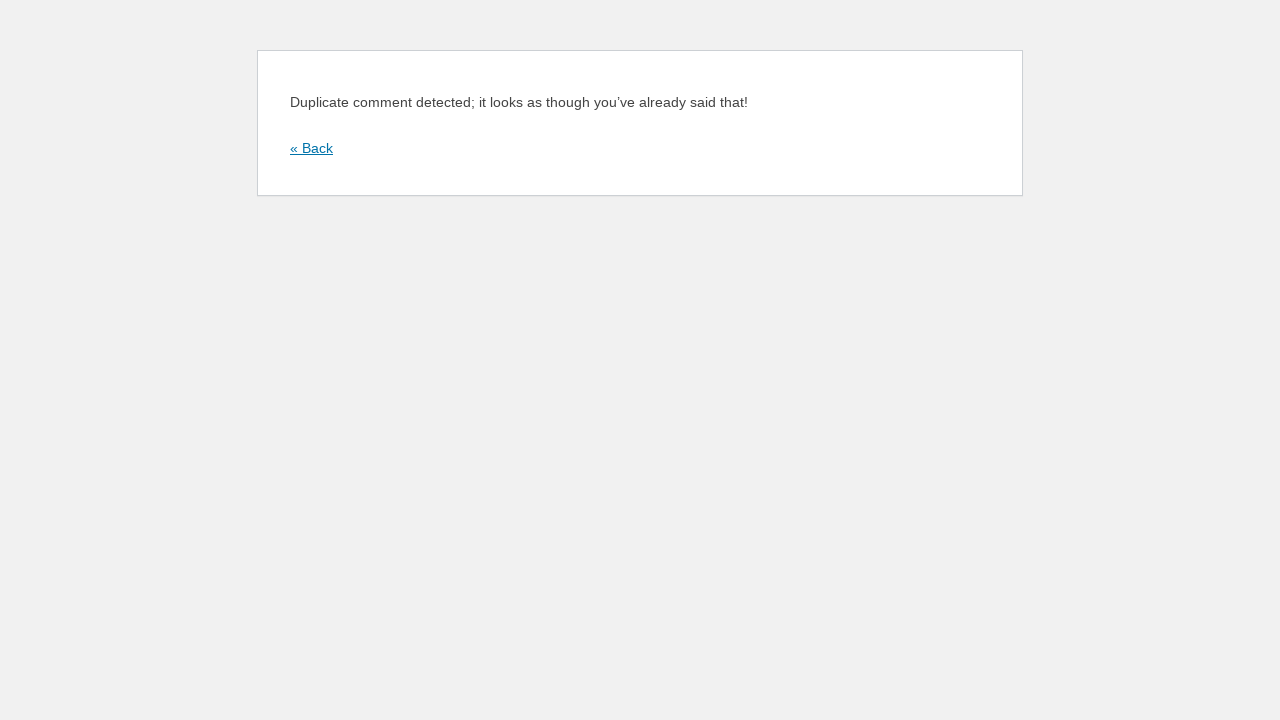